Tests table filtering by entering a search term and verifying filtered results

Starting URL: https://rahulshettyacademy.com/seleniumPractise/#/offers

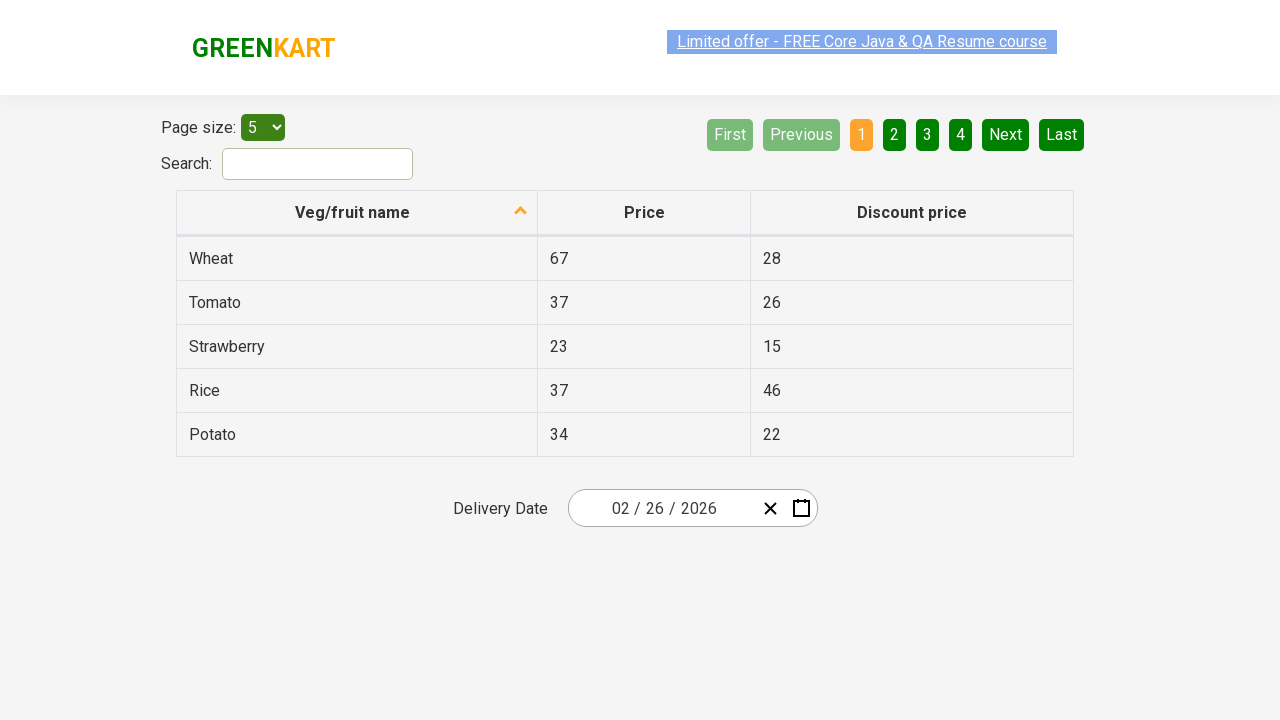

Filled search filter input with 'tomato' on input[type='search']
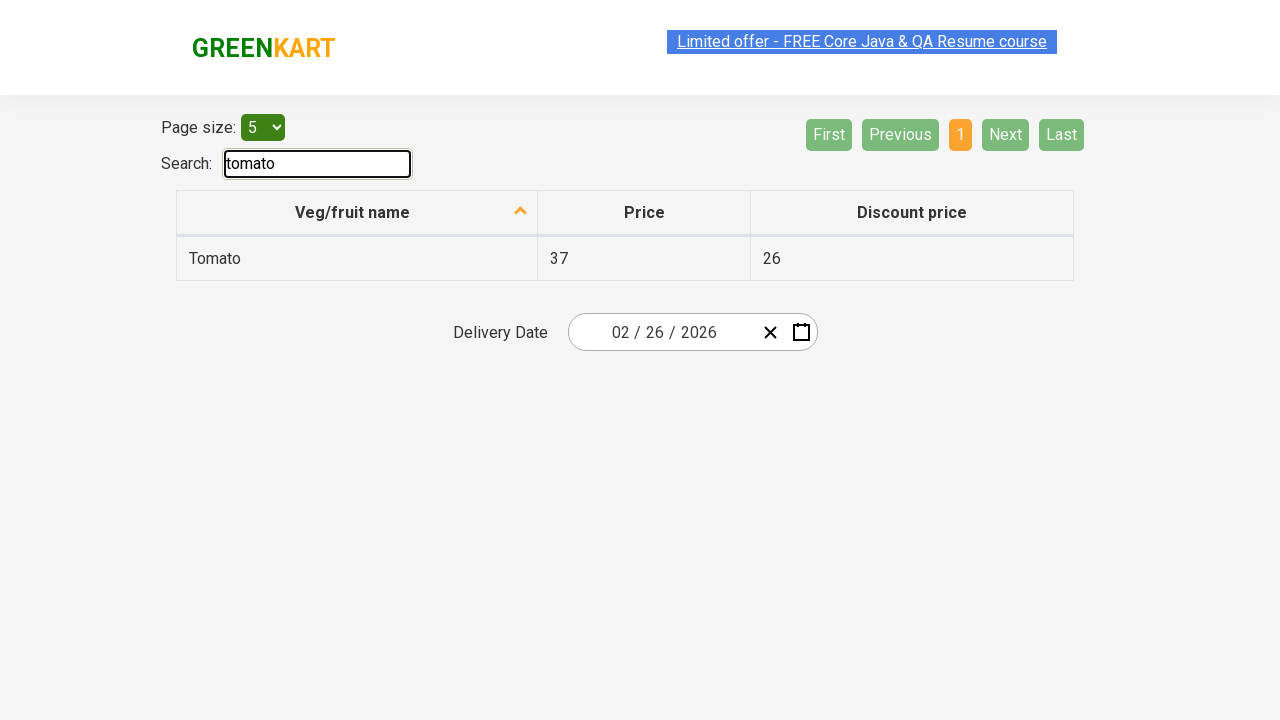

Waited for filtered table results to load
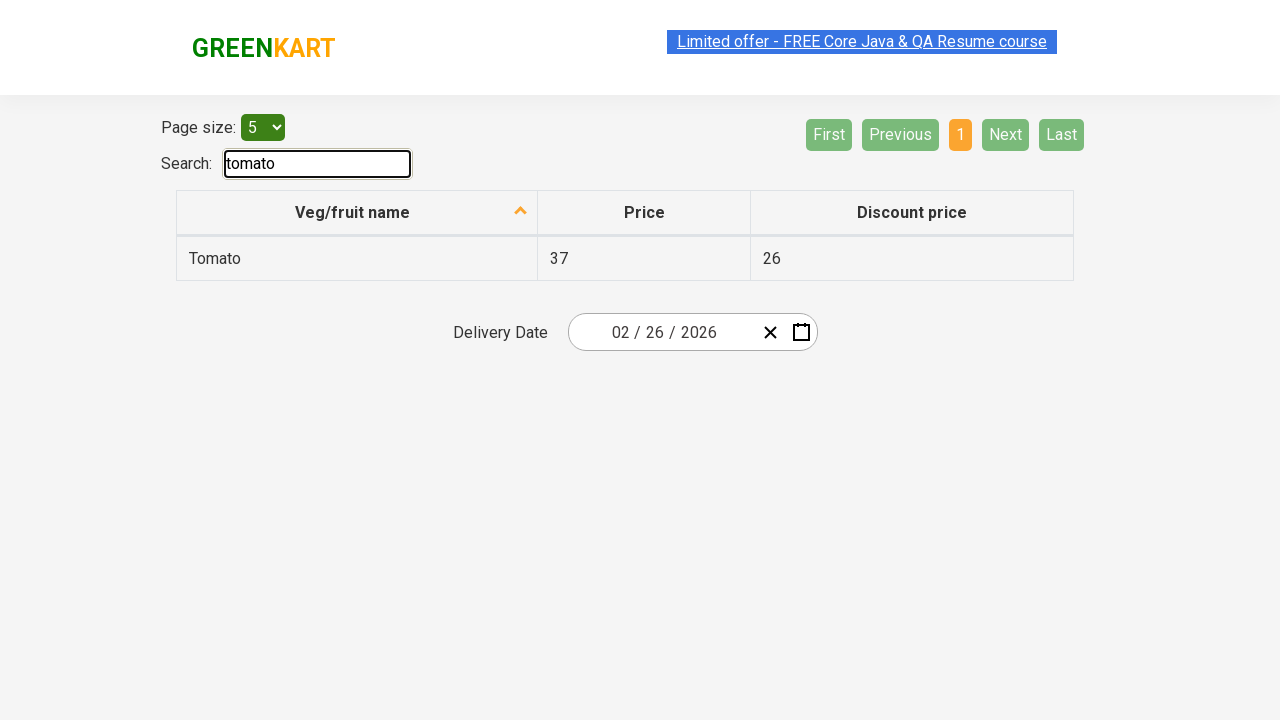

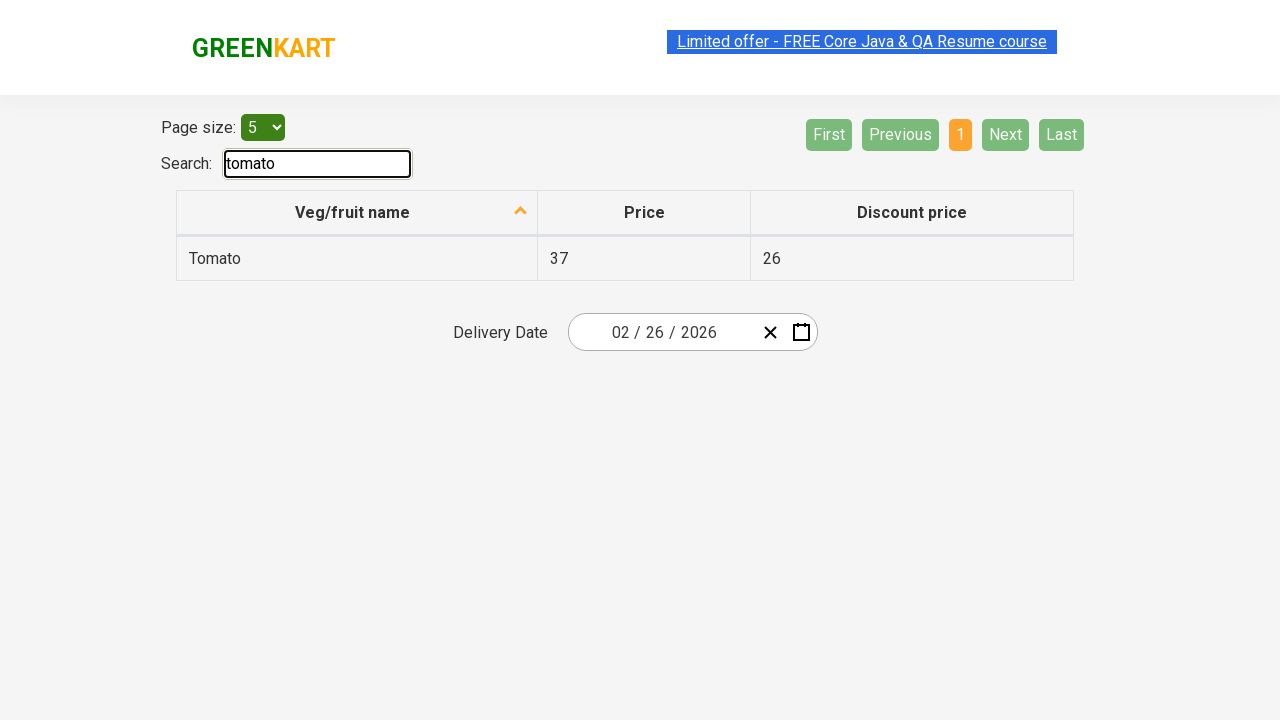